Tests the search functionality on python.org by searching for "pycon" and verifying results are returned

Starting URL: http://www.python.org

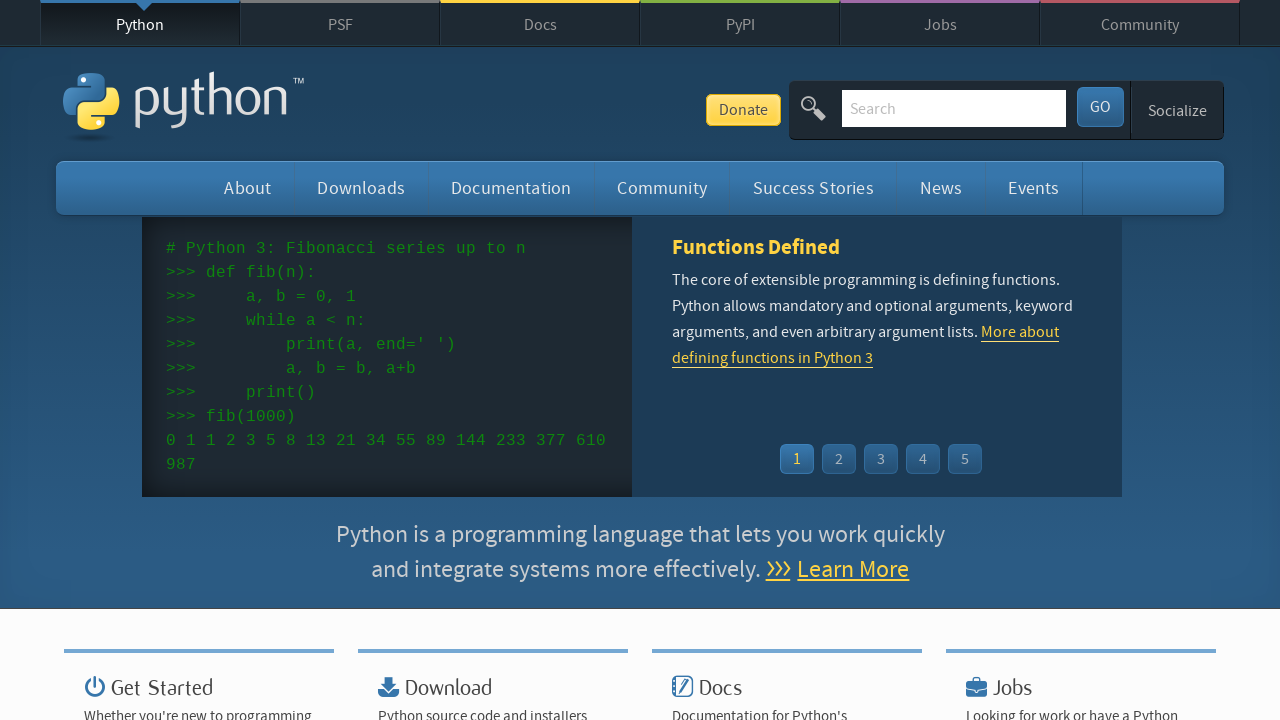

Filled search field with 'pycon' on input[name='q']
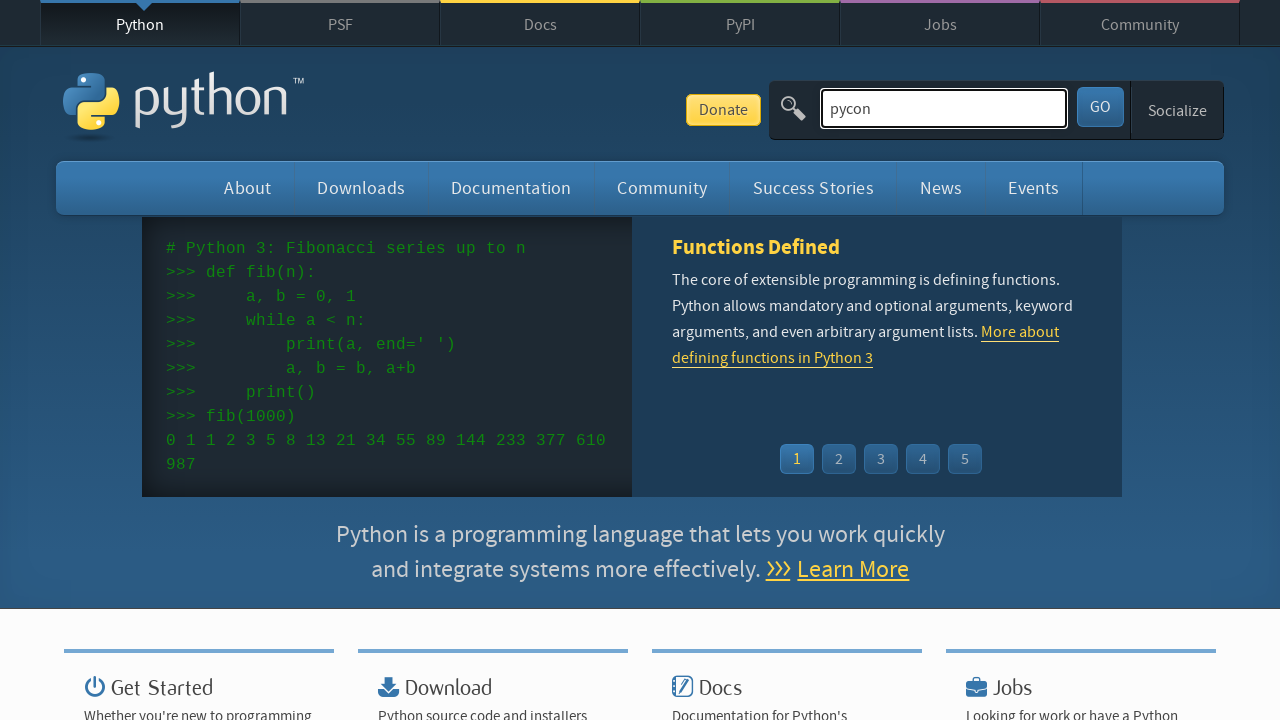

Pressed Enter to submit search on input[name='q']
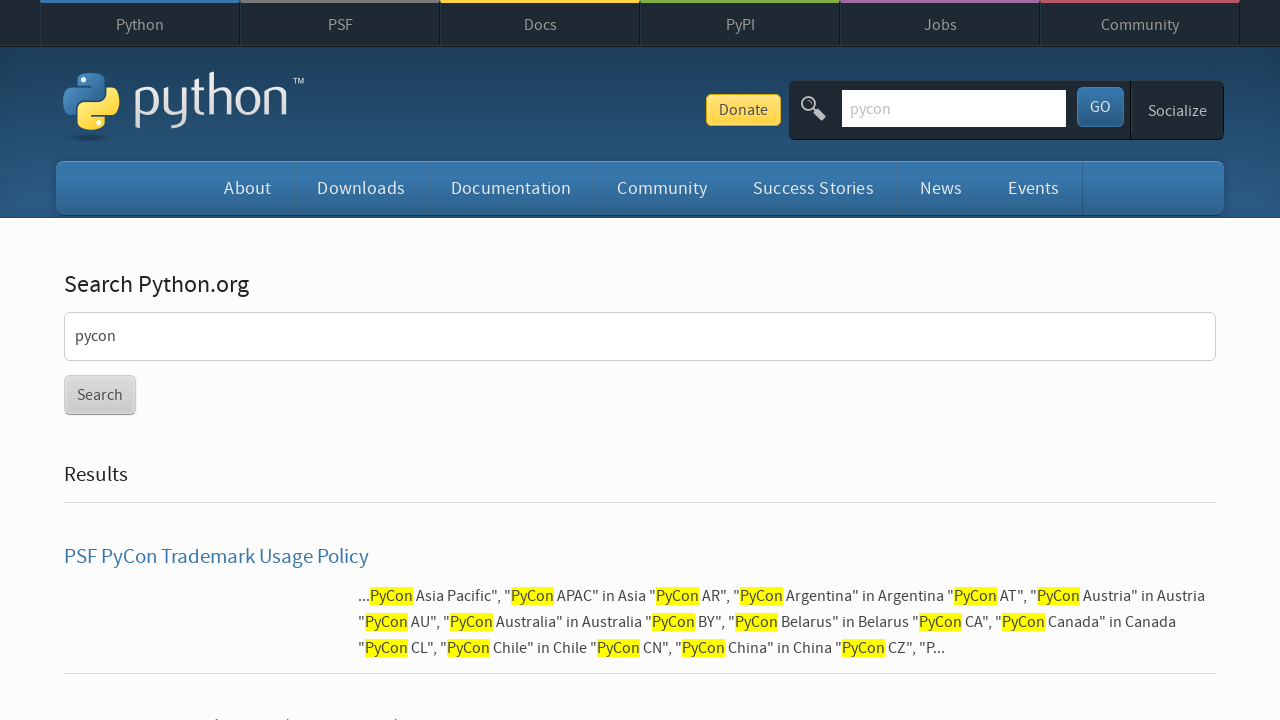

Page loaded after search
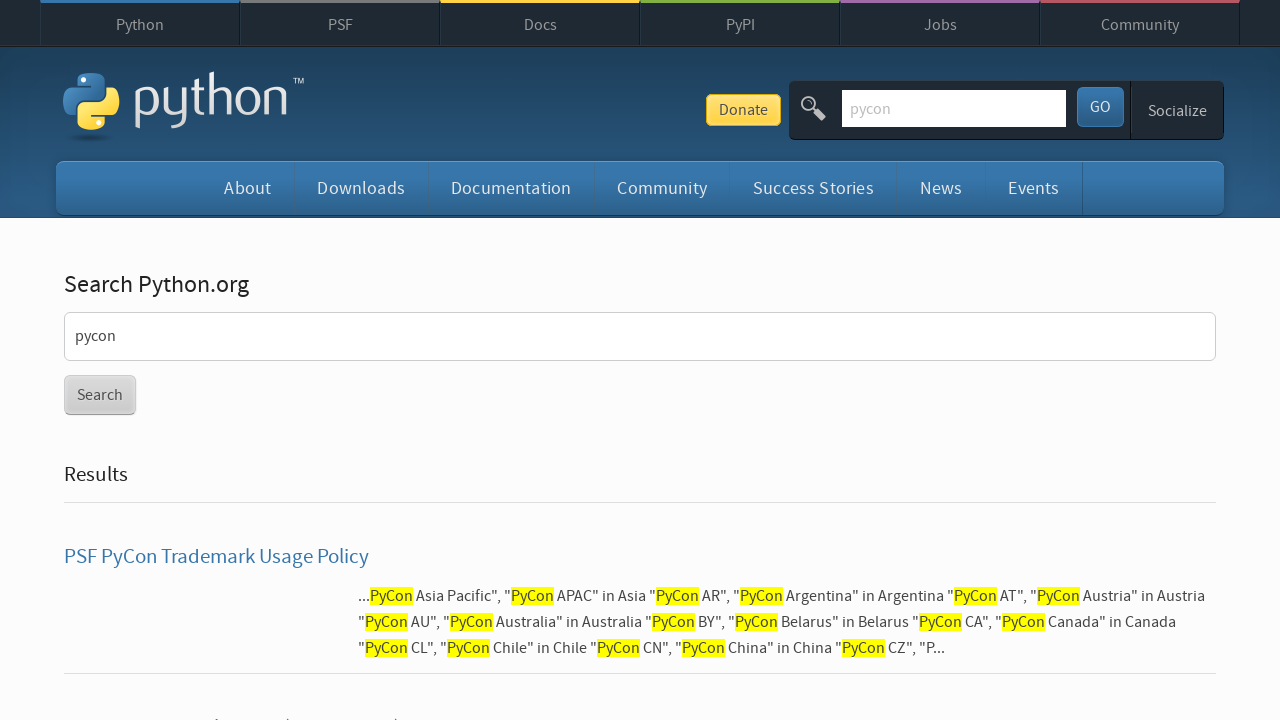

Verified that search results were returned
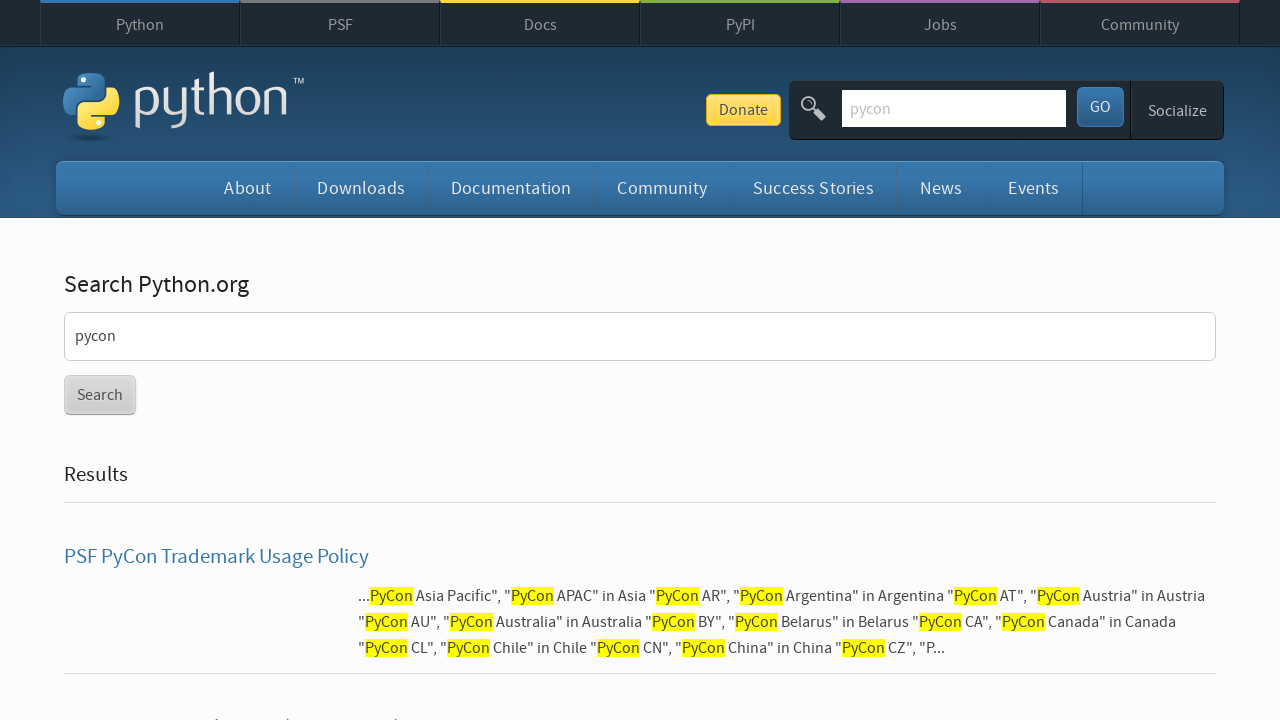

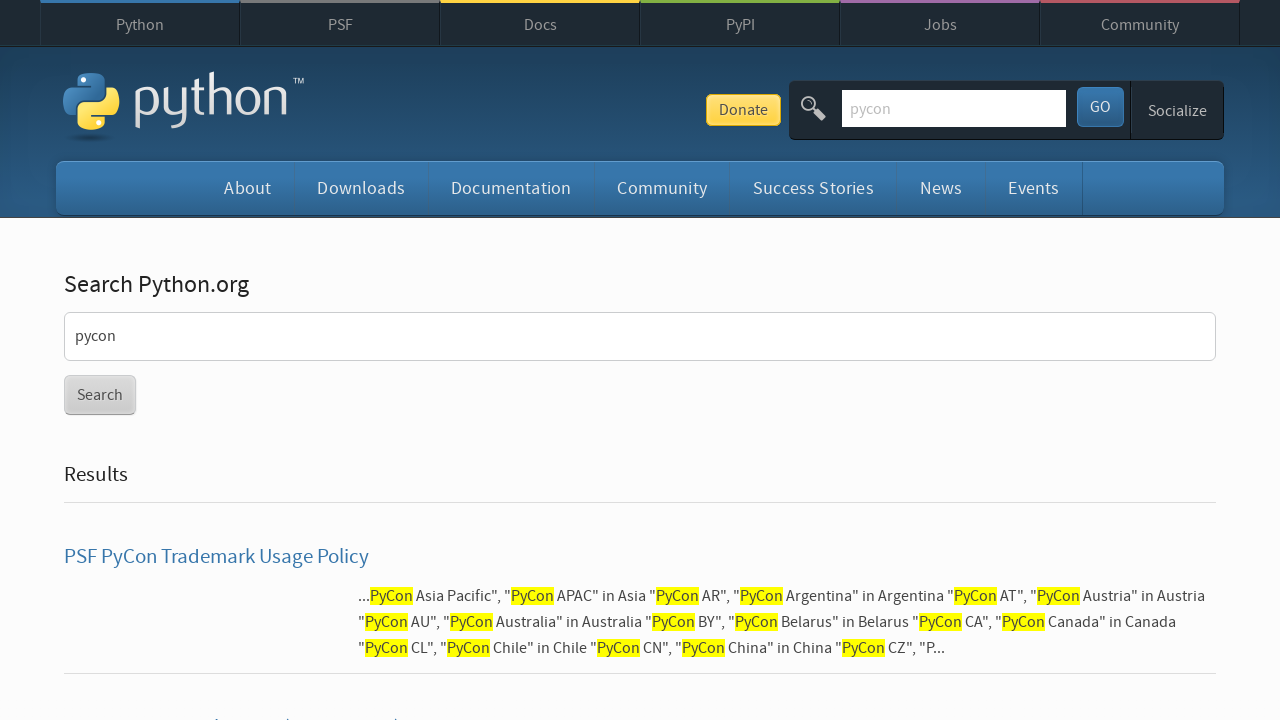